Tests dropdown selection functionality including multi-select dropdowns, selecting by different methods, and navigating to a second page to test Bootstrap dropdown

Starting URL: https://letcode.in/dropdowns

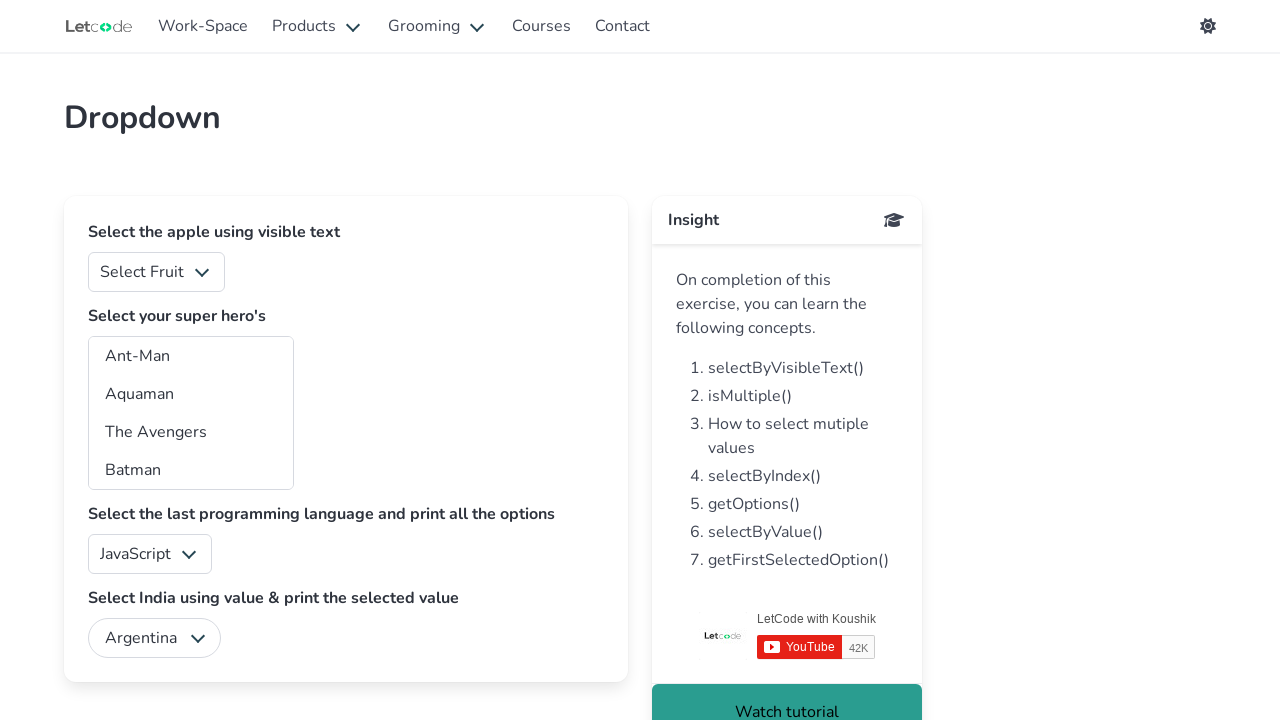

Selected 'Apple' from fruits multi-select dropdown on #fruits
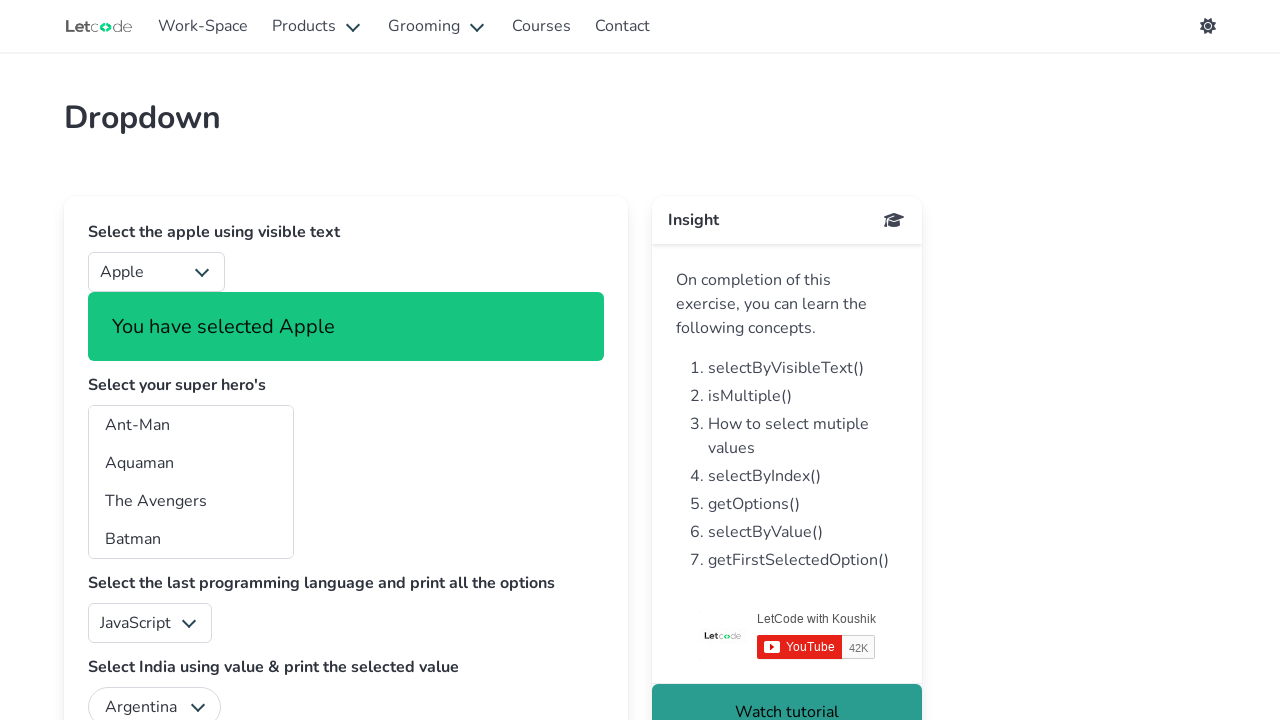

Selected 'Banana' from fruits multi-select dropdown on #fruits
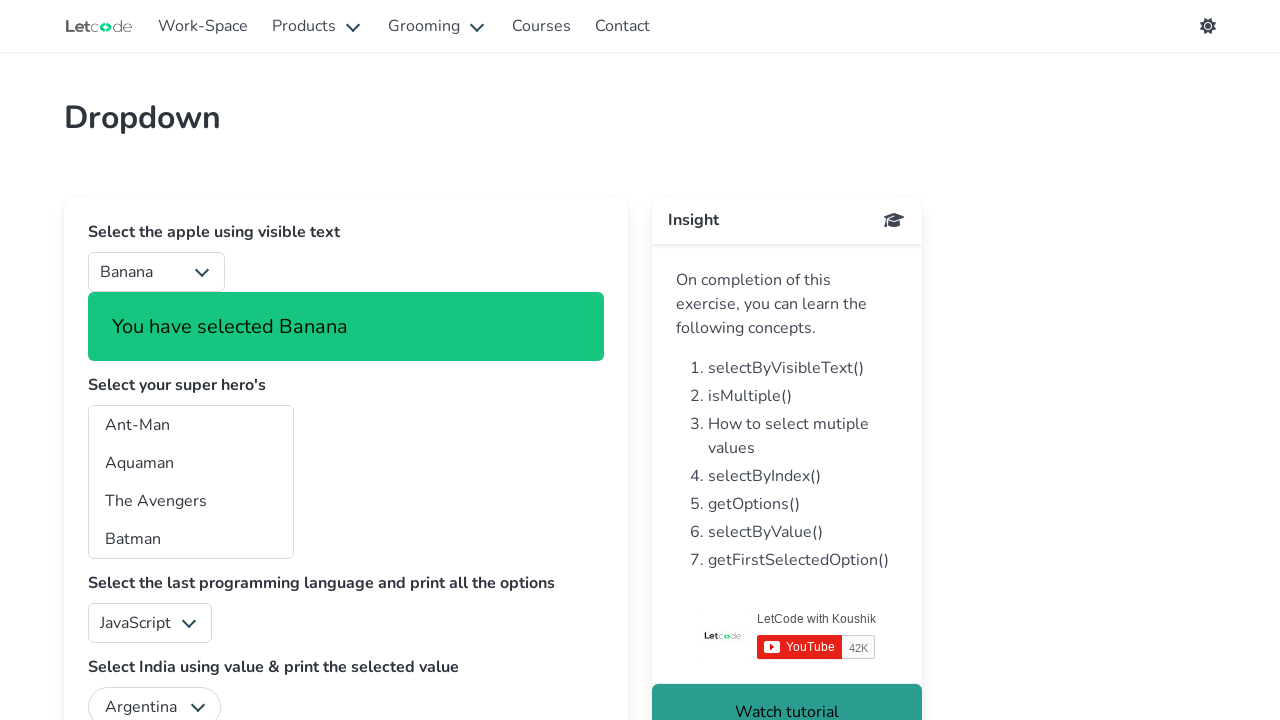

Selected 'India' from country dropdown by value on #country
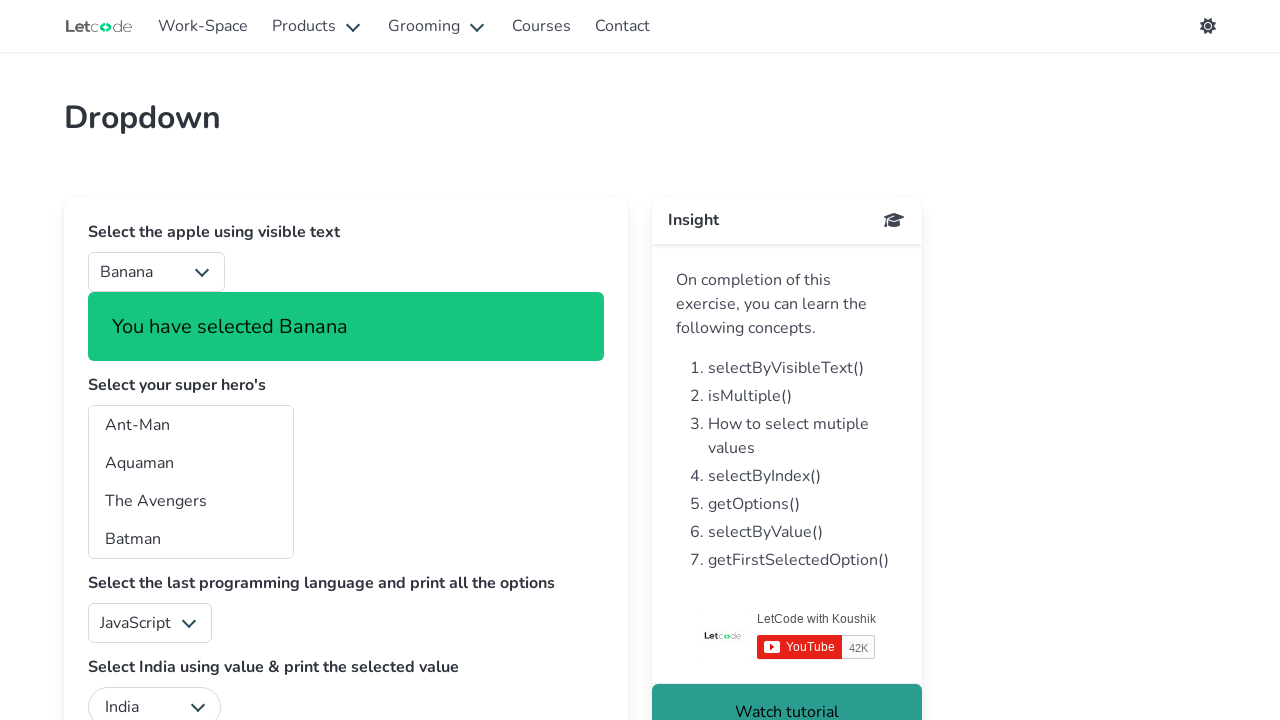

Selected hero at index 1 from superheros multi-select dropdown on #superheros
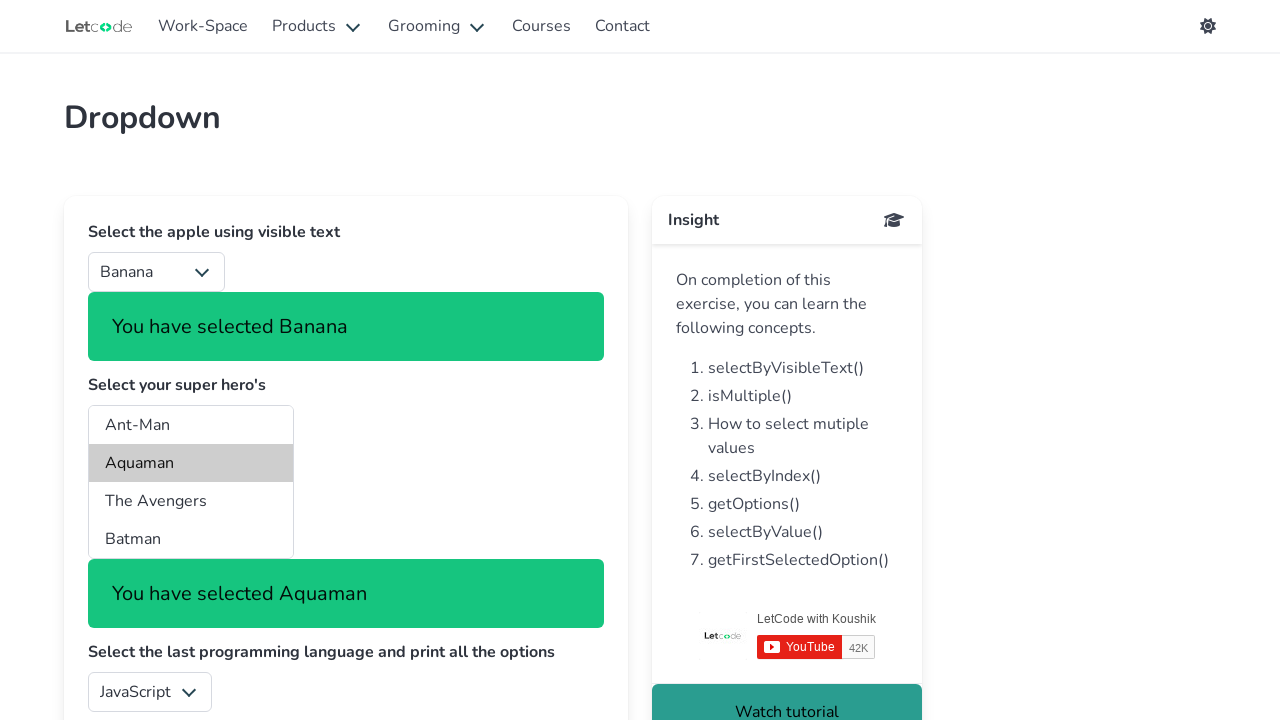

Selected hero with value 'bt' from superheros multi-select dropdown on #superheros
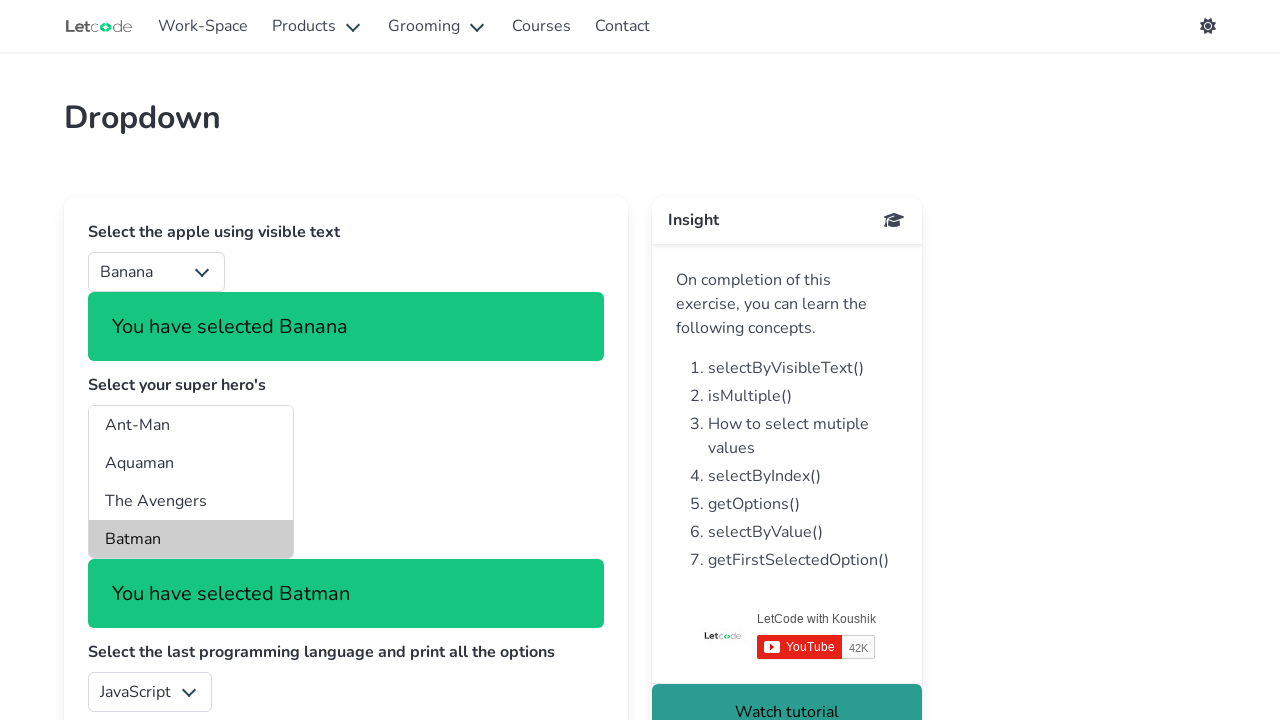

Navigated to semantic-ui dropdown page for Bootstrap dropdown testing
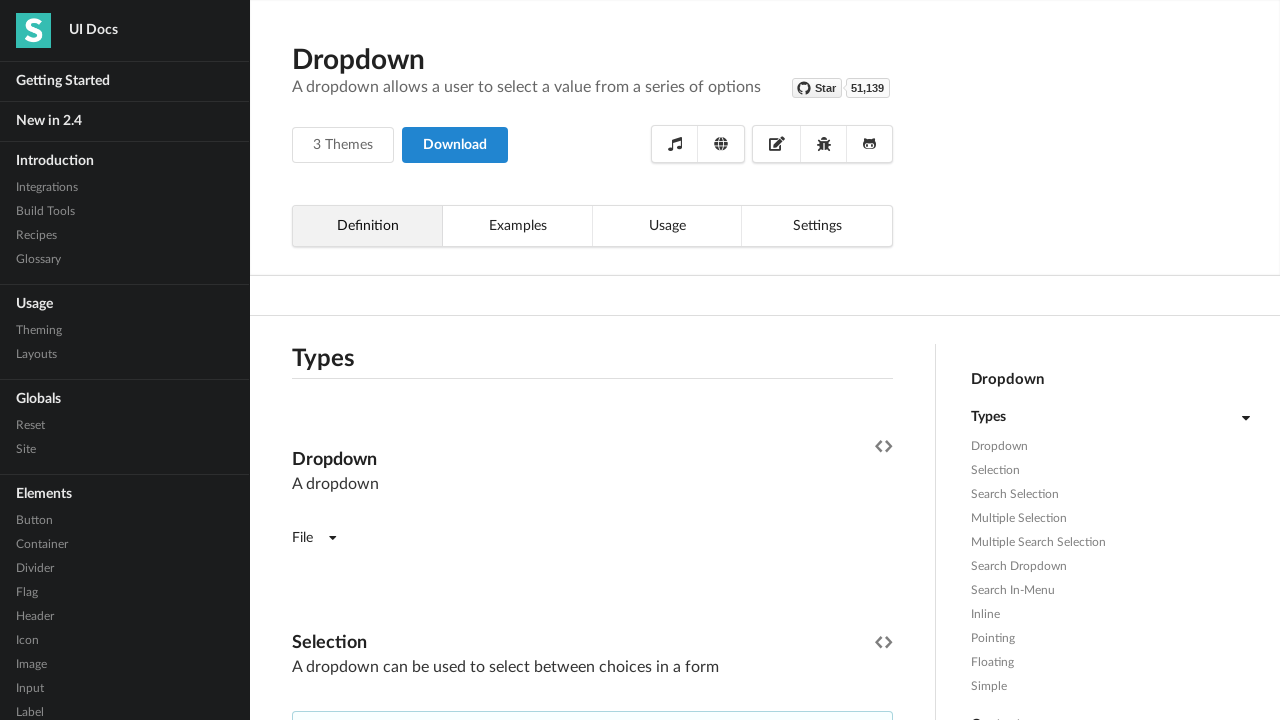

Clicked on Bootstrap selection dropdown at (390, 361) on (//div[contains(@class,'ui selection')])[1]
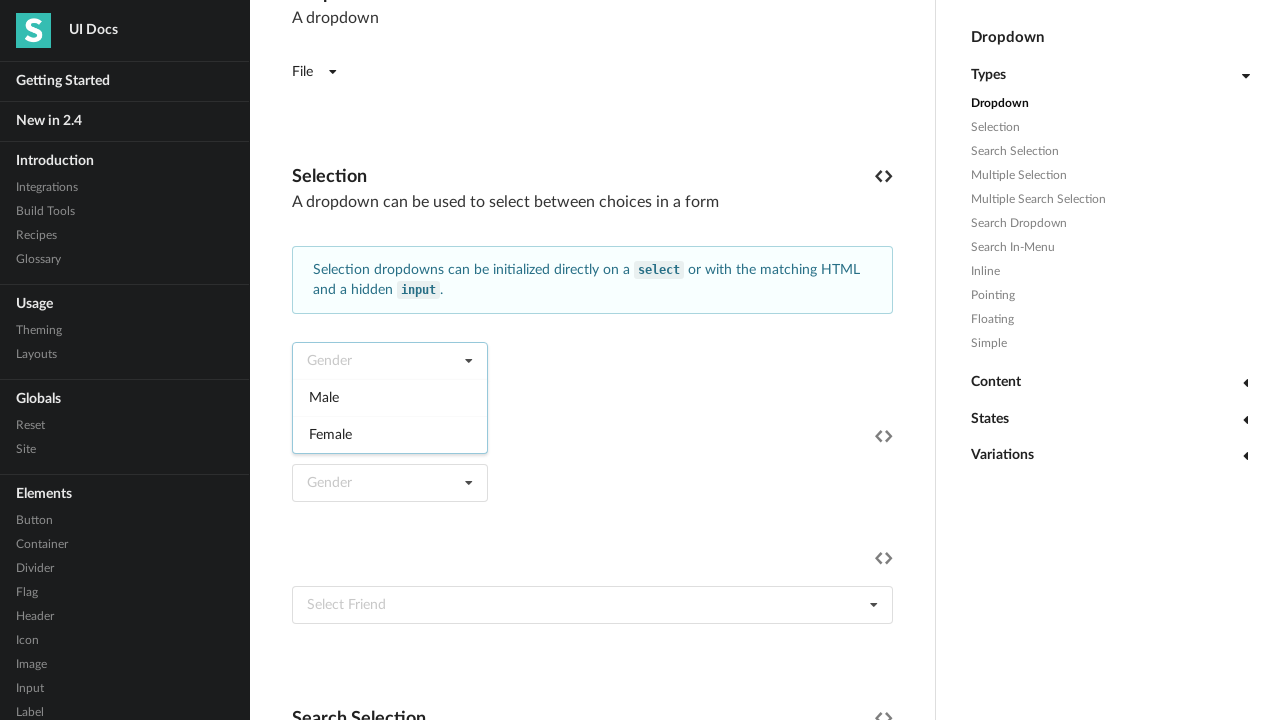

Selected 'Male' option from Bootstrap dropdown at (390, 397) on (//div[text()='Male'])[1]
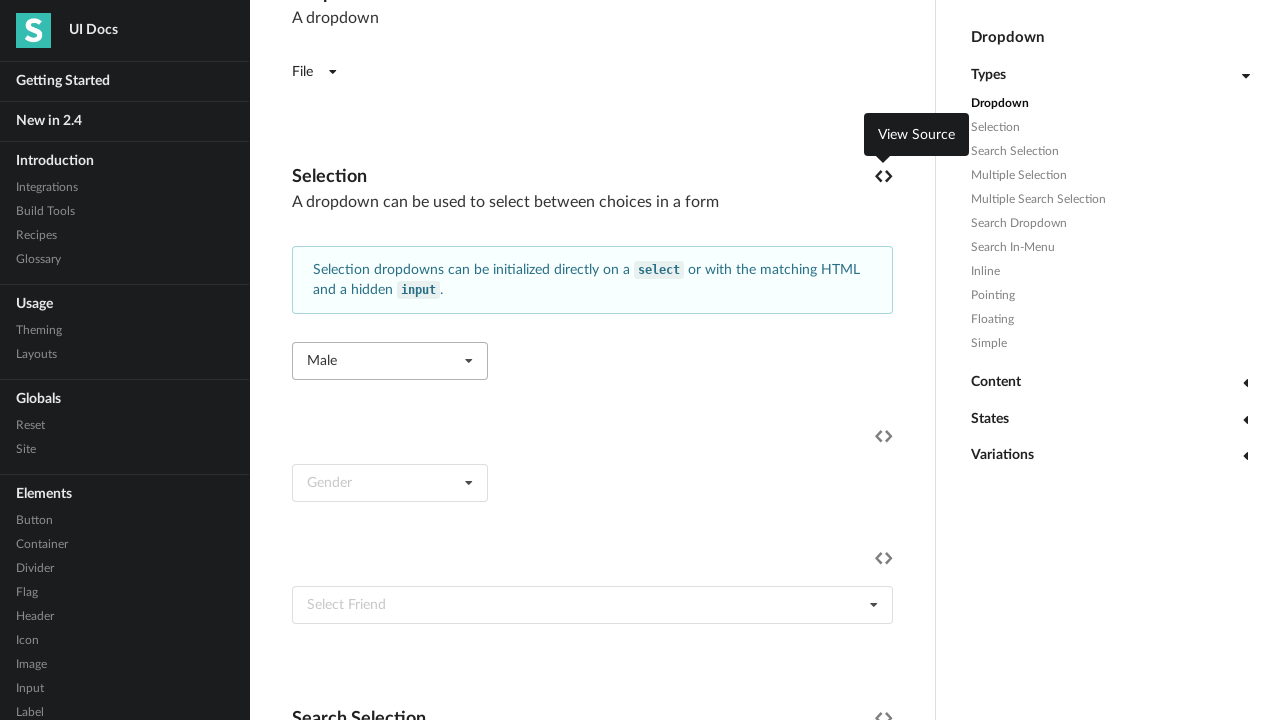

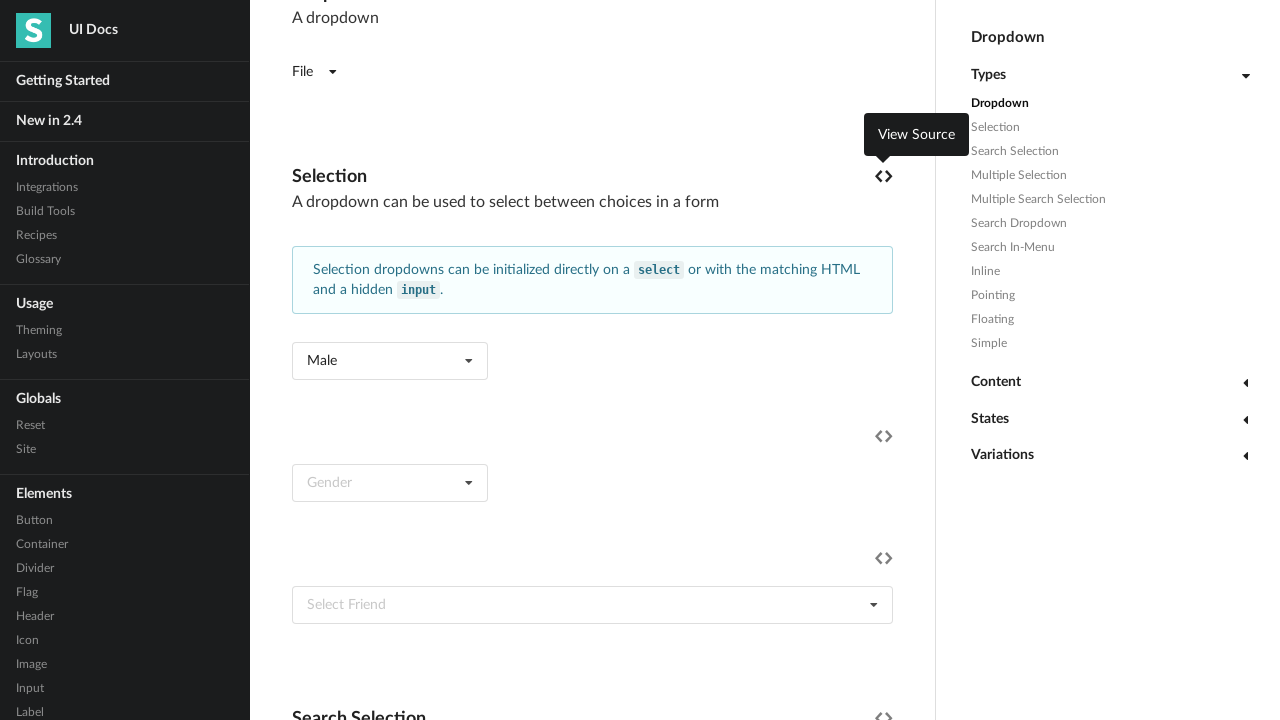